Tests dropdown selection by value attribute, selecting Option 2 using its value "2"

Starting URL: https://the-internet.herokuapp.com/dropdown

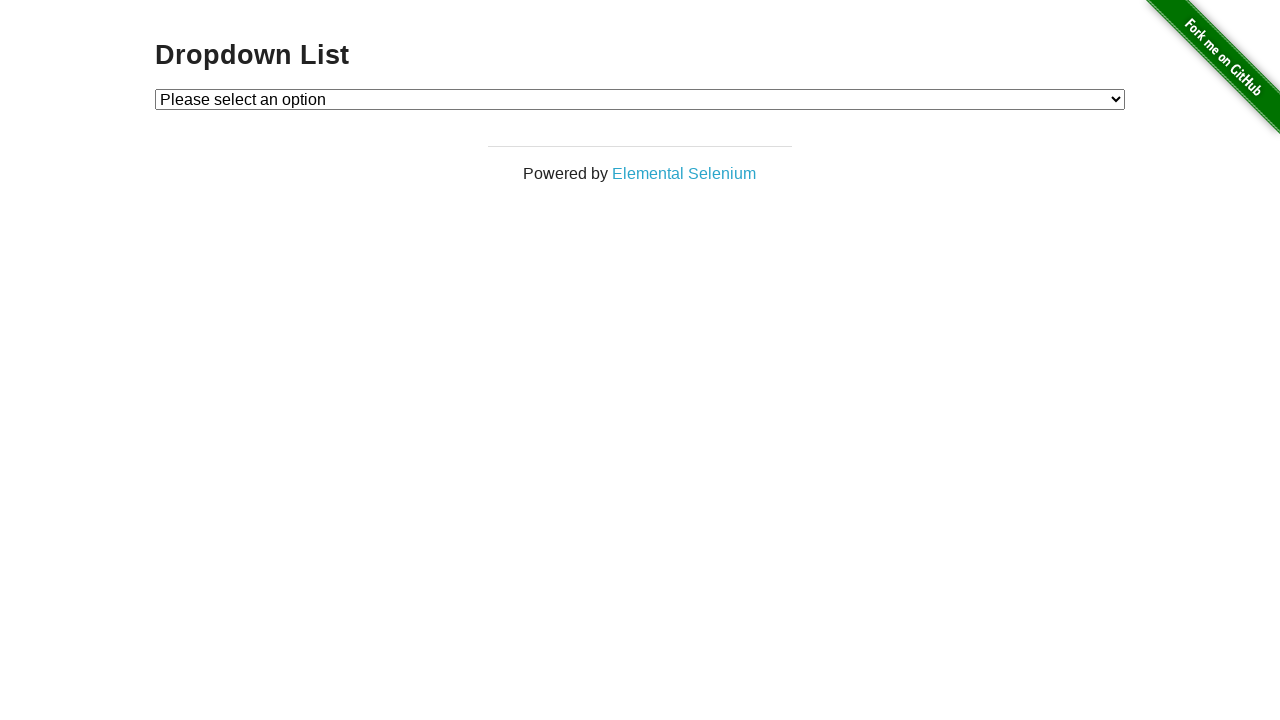

Navigated to dropdown test page
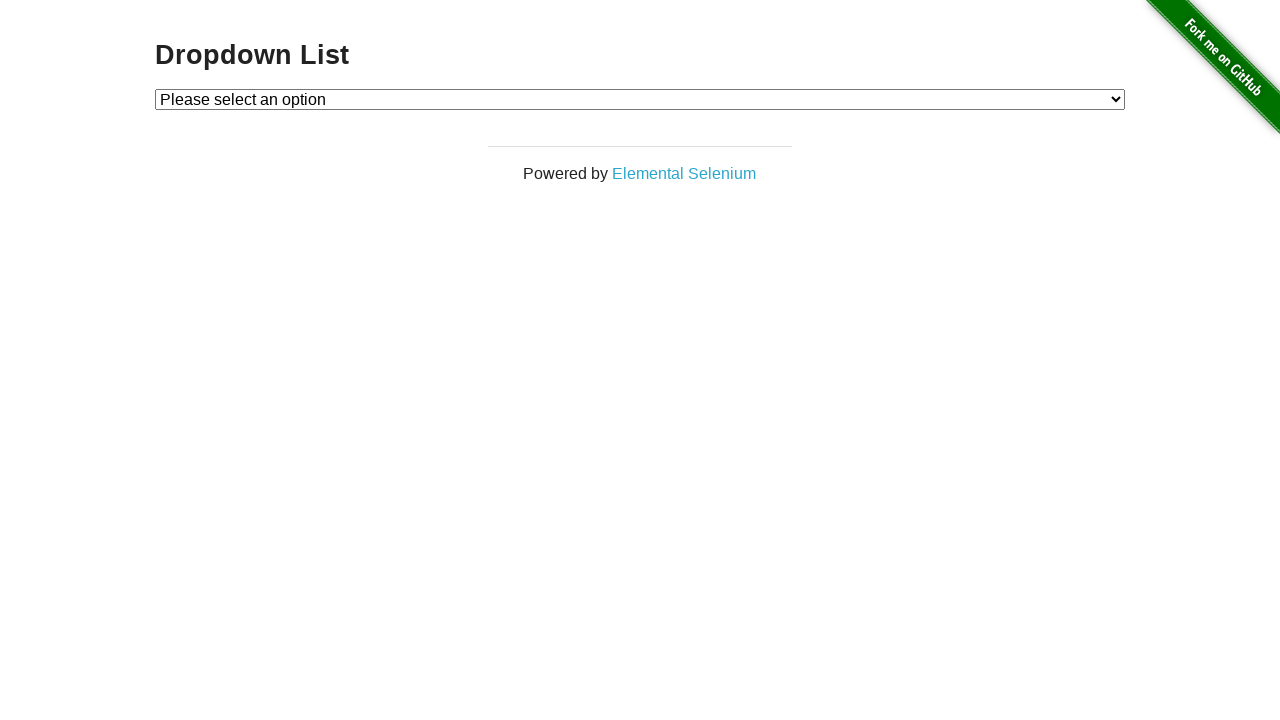

Selected Option 2 using value '2' from dropdown on #dropdown
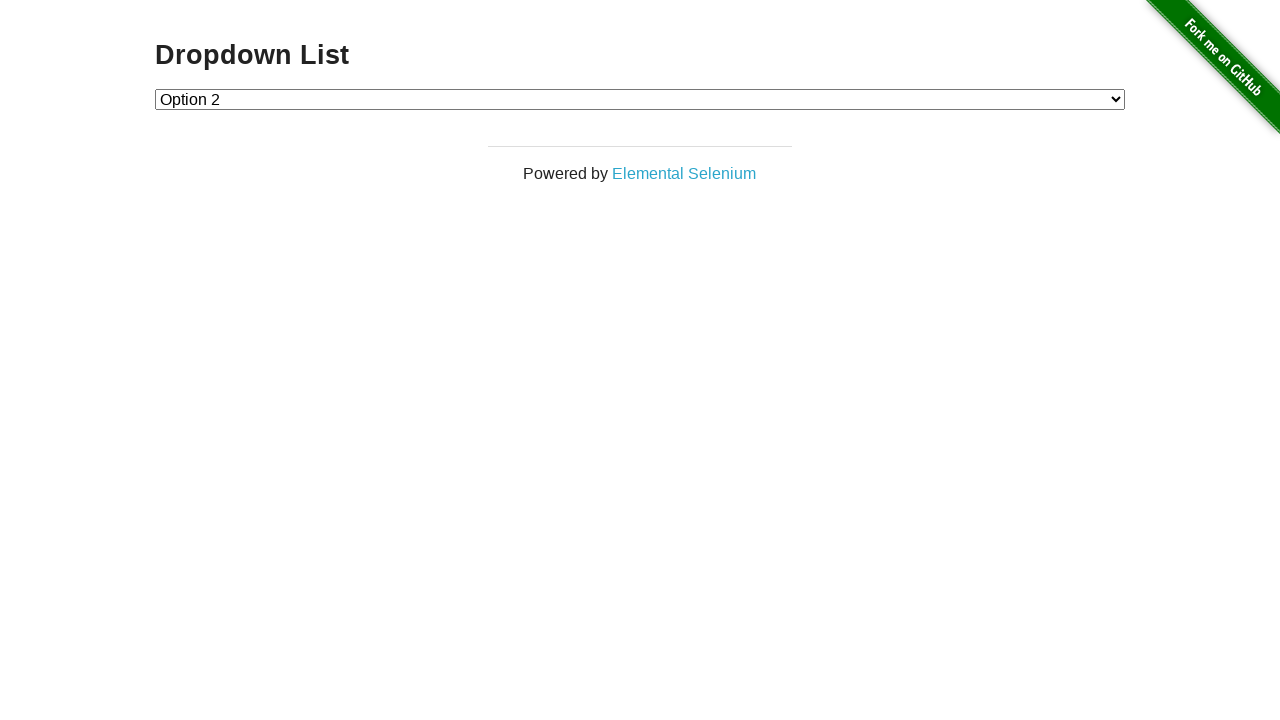

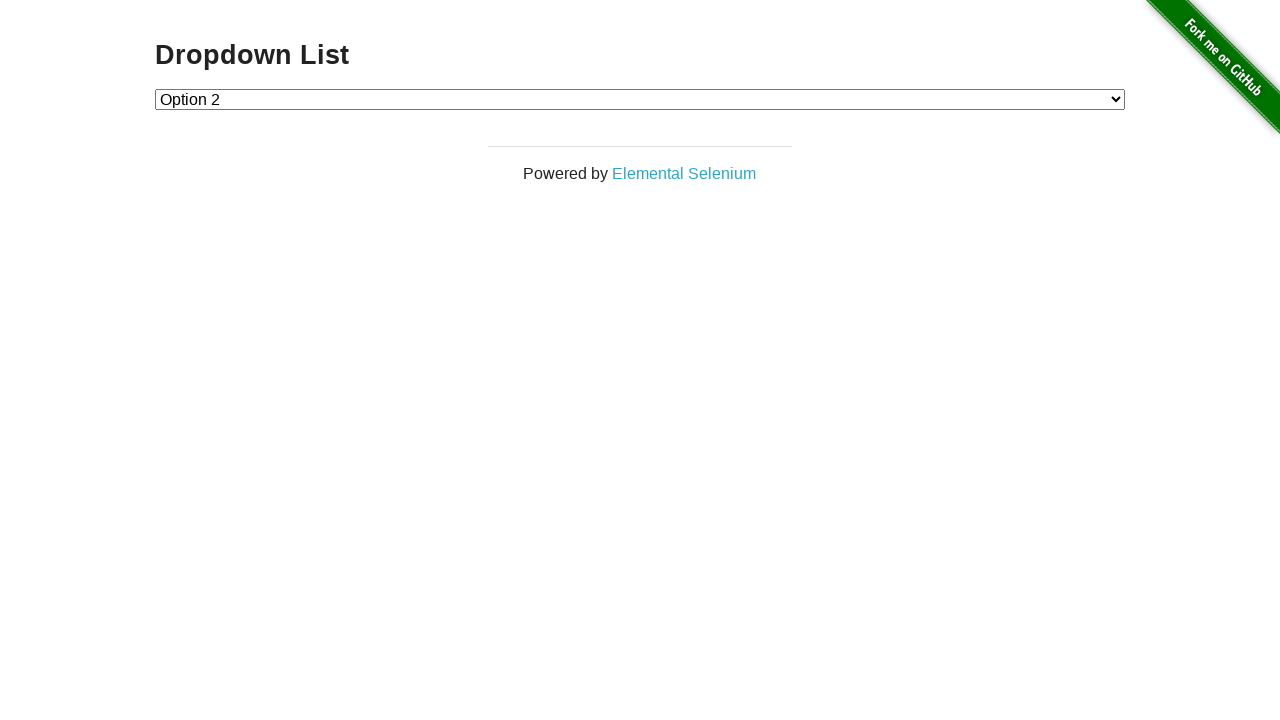